Tests account registration on Parabank by clicking the register link, filling out the registration form with personal details, username and password, and submitting the form to create a new account.

Starting URL: https://parabank.parasoft.com/

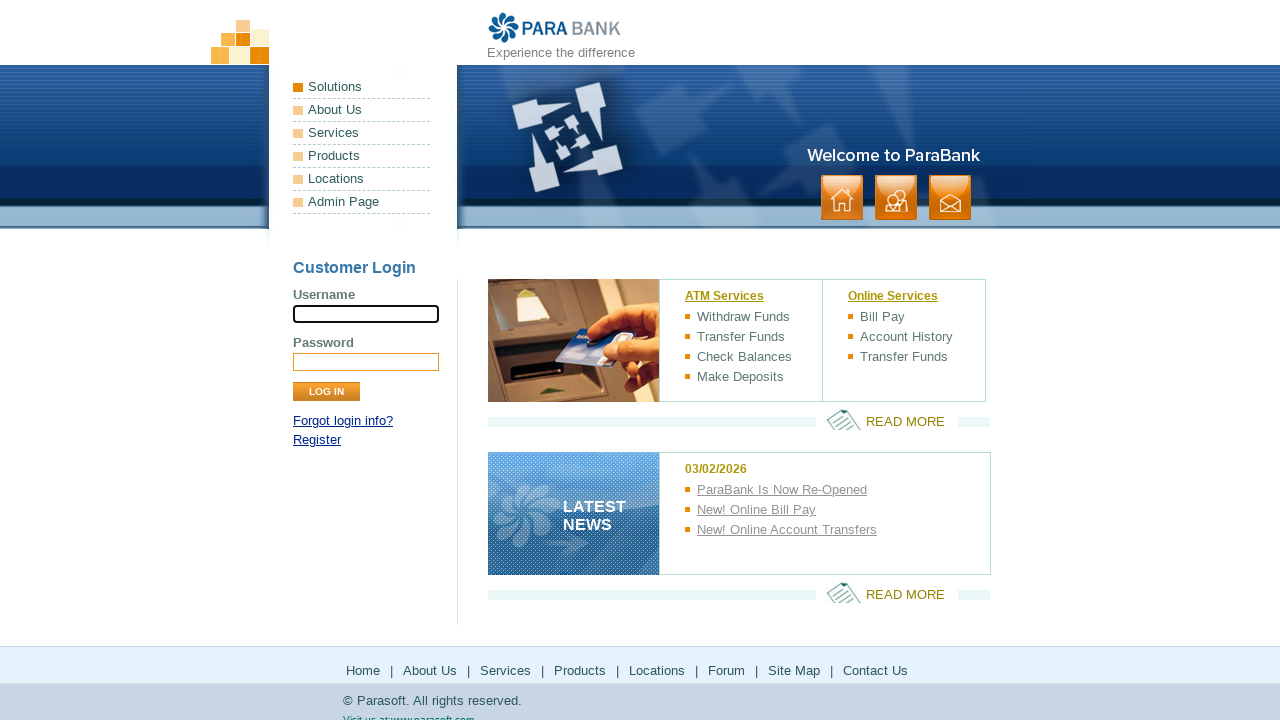

Register hyperlink appeared and is visible
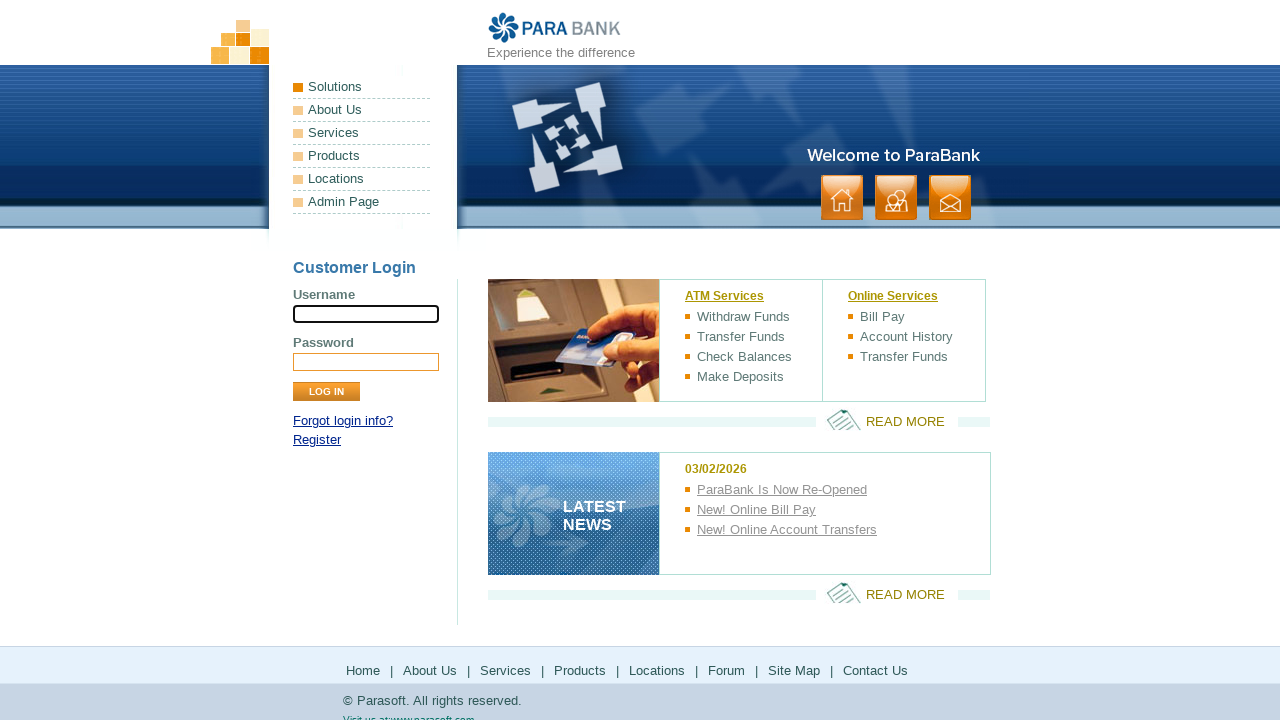

Clicked on the Register hyperlink at (317, 440) on xpath=//*[@id='loginPanel']/p[2]/a
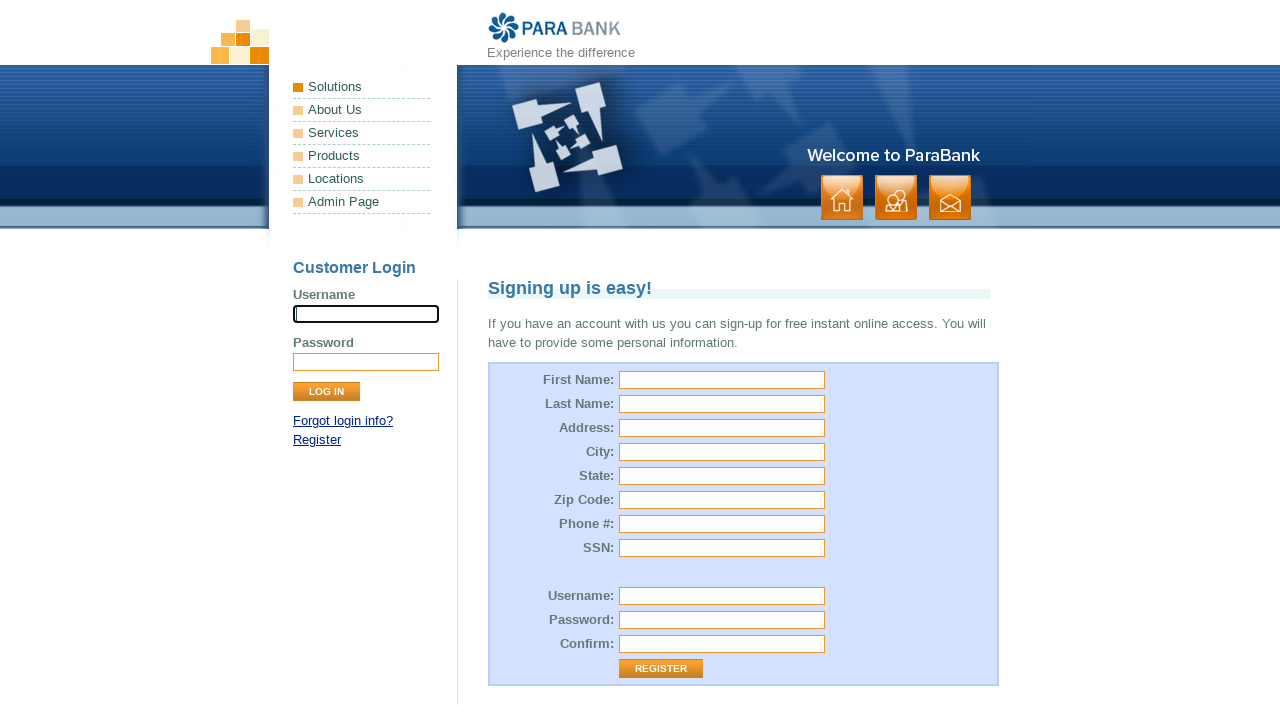

Filled in first name field with 'Michael' on #customer\.firstName
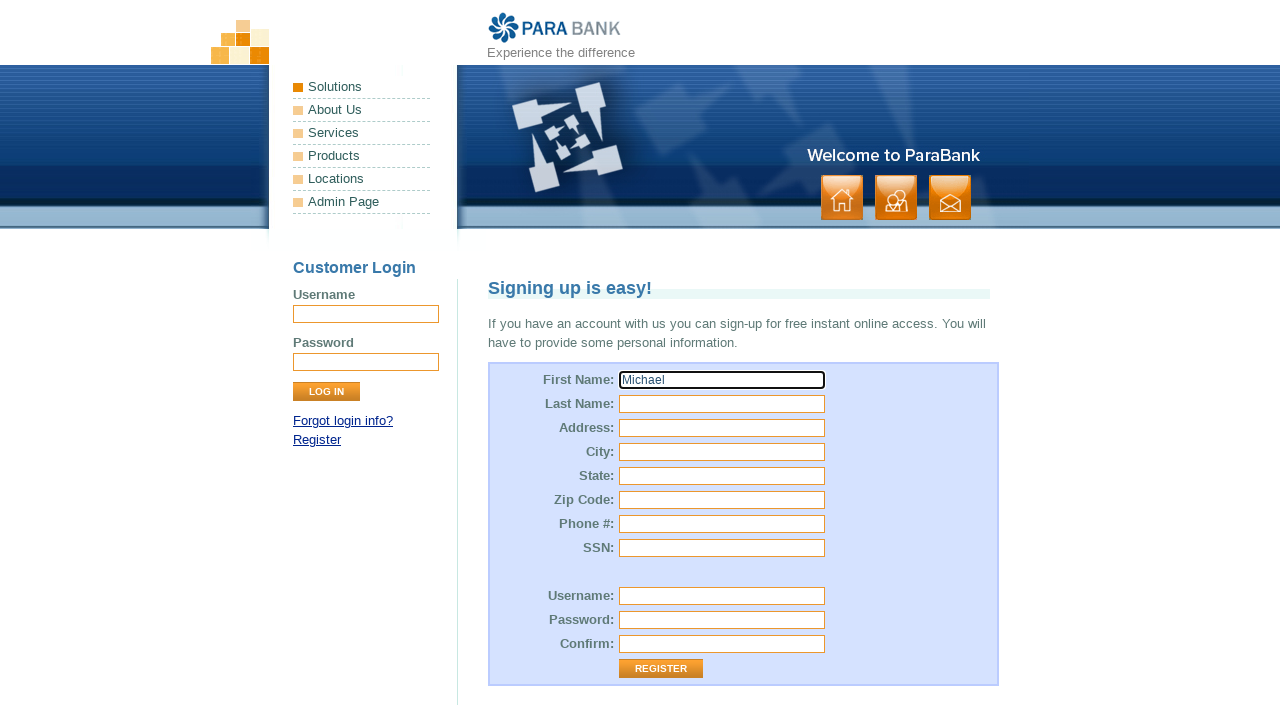

Filled in last name field with 'Johnson' on #customer\.lastName
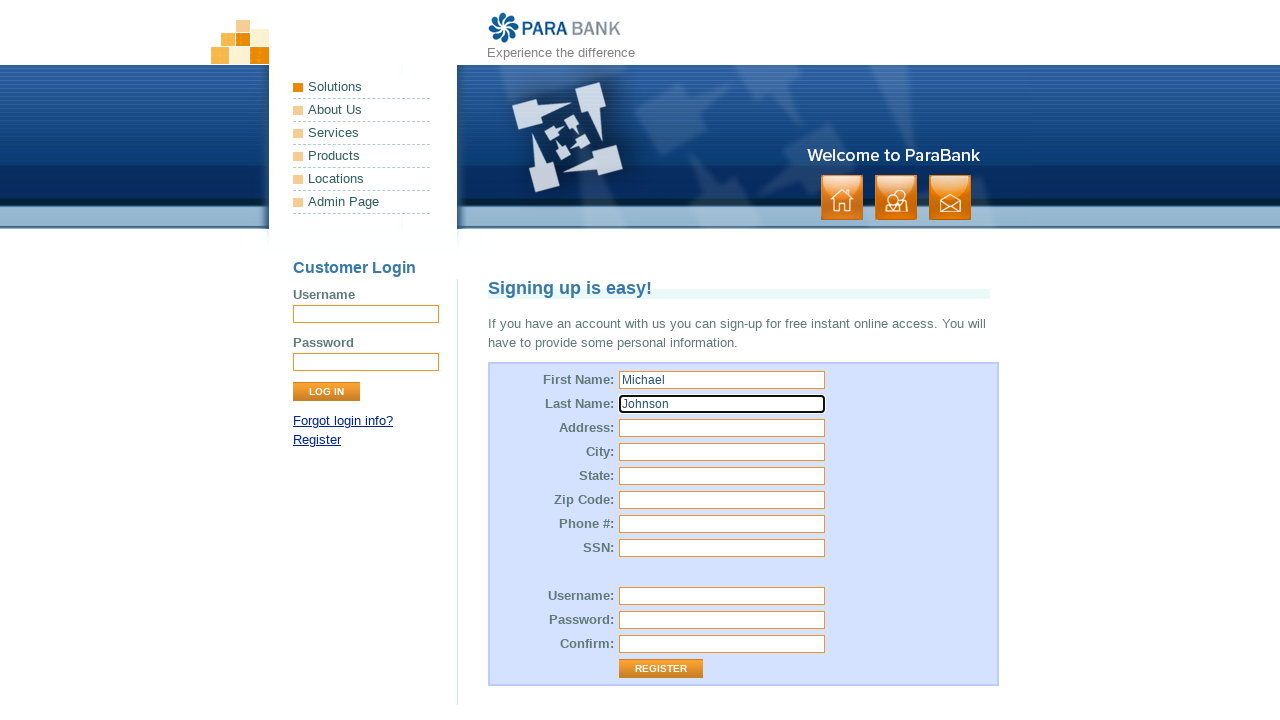

Filled in street address field with '456 Oak Avenue' on #customer\.address\.street
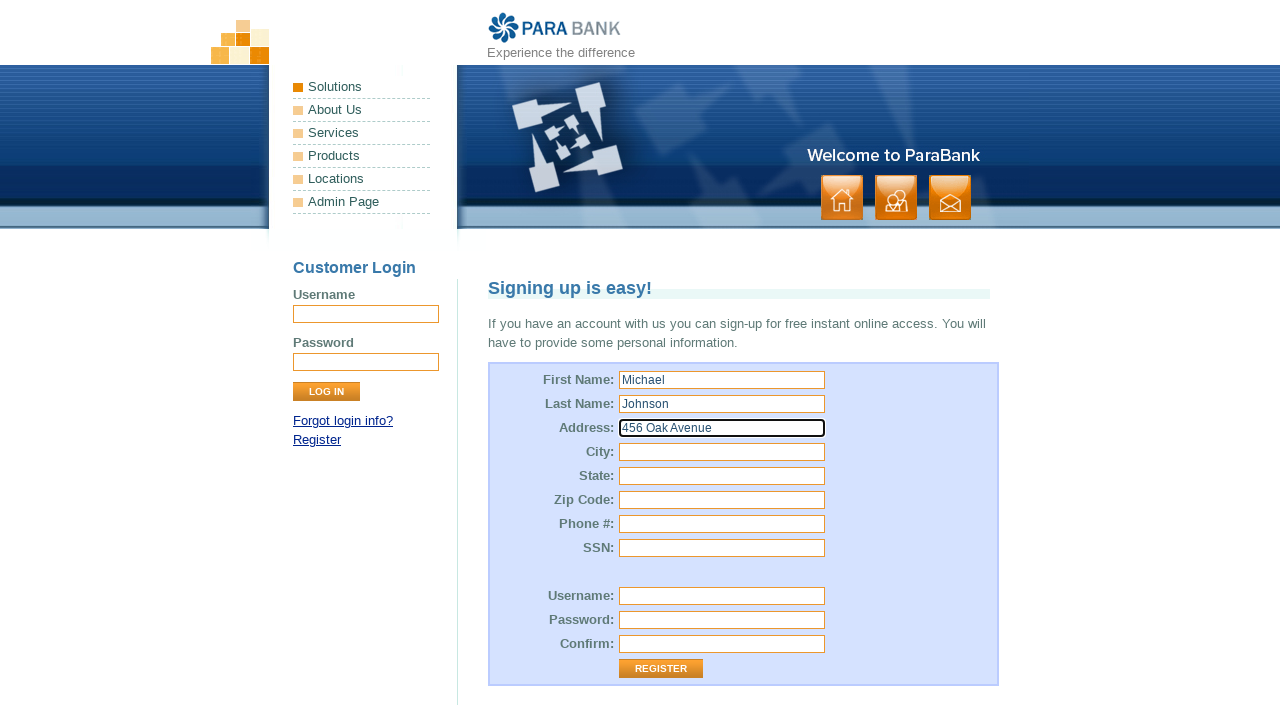

Filled in city field with 'Springfield' on #customer\.address\.city
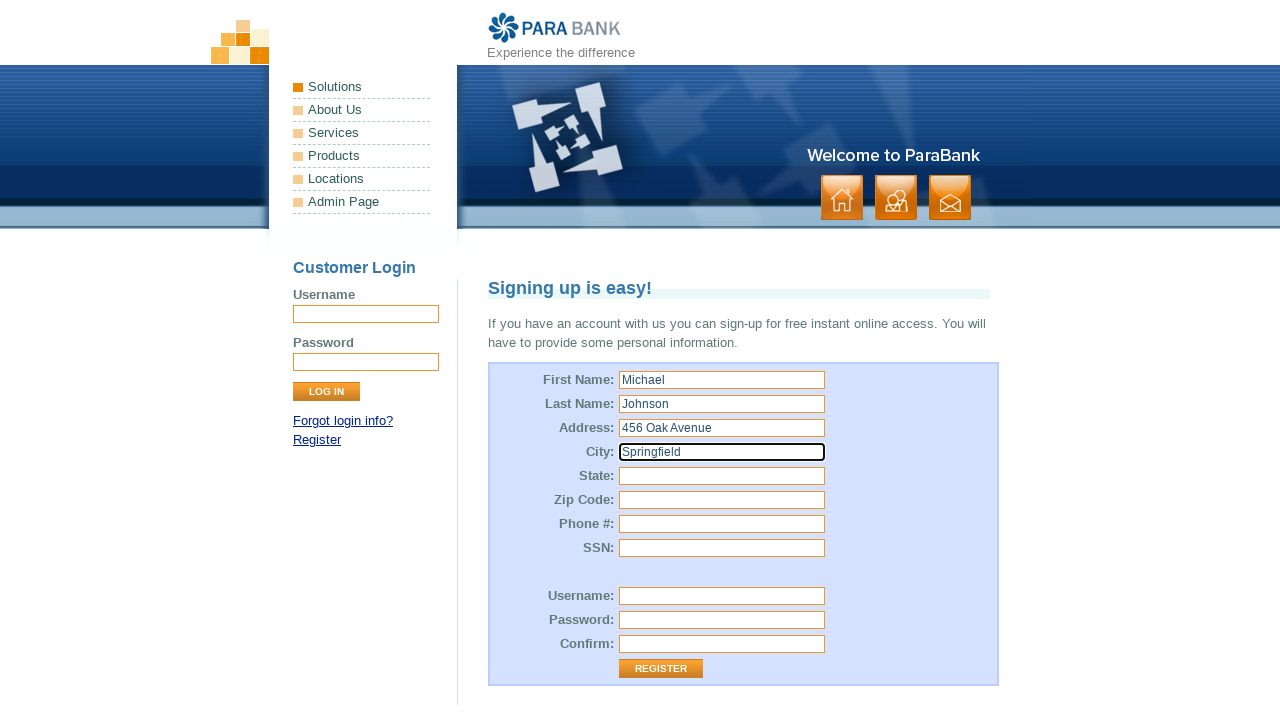

Filled in state field with 'Illinois' on #customer\.address\.state
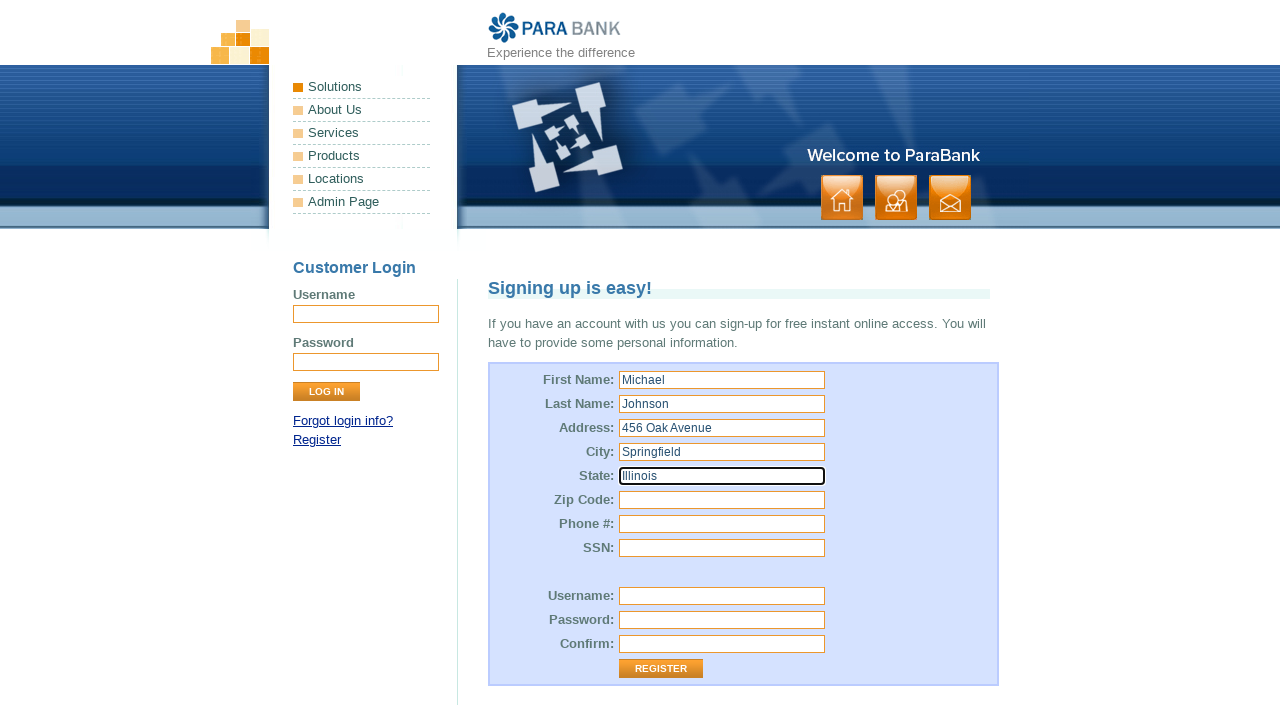

Filled in zip code field with '62704' on #customer\.address\.zipCode
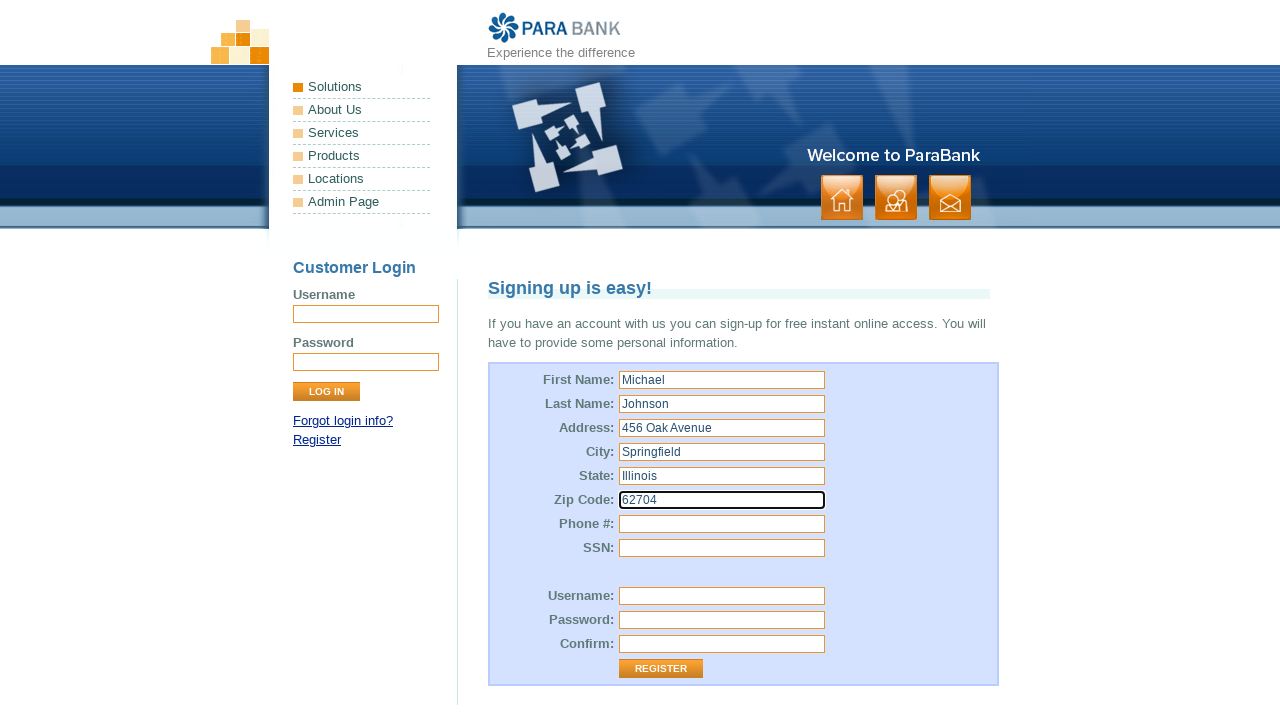

Filled in phone number field with '2175551234' on #customer\.phoneNumber
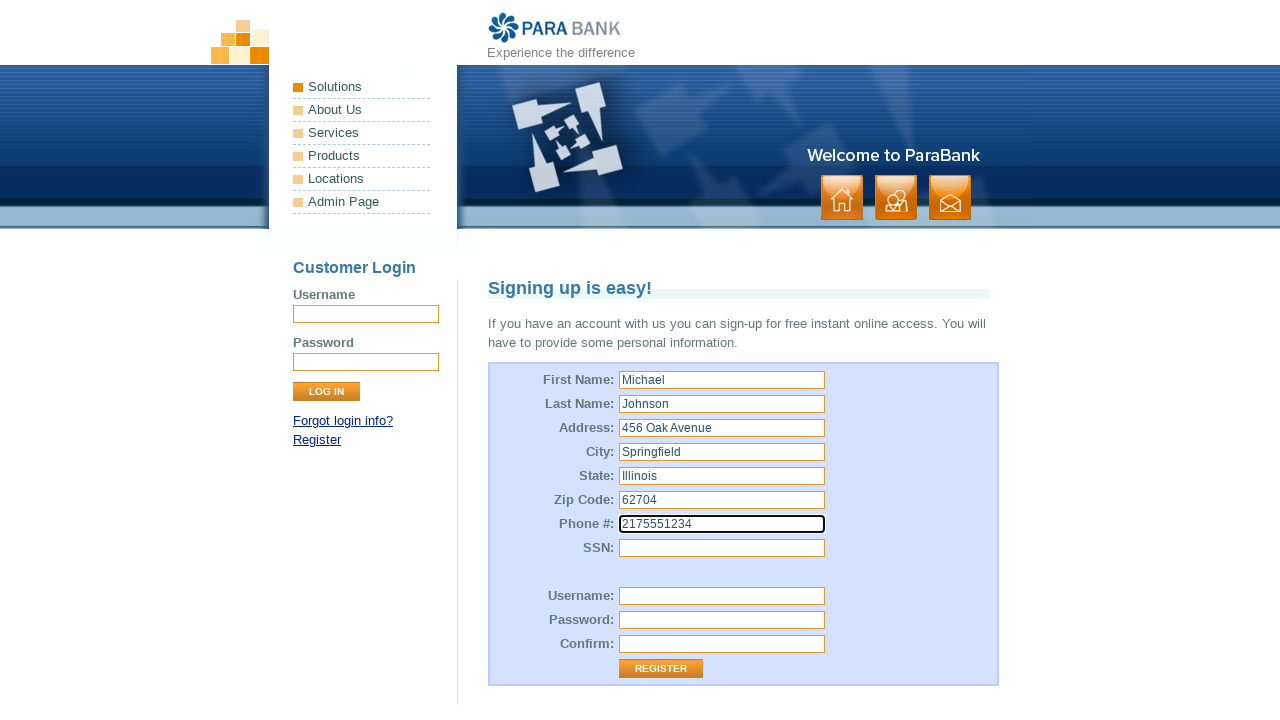

Filled in SSN field with '987-65-4321' on #customer\.ssn
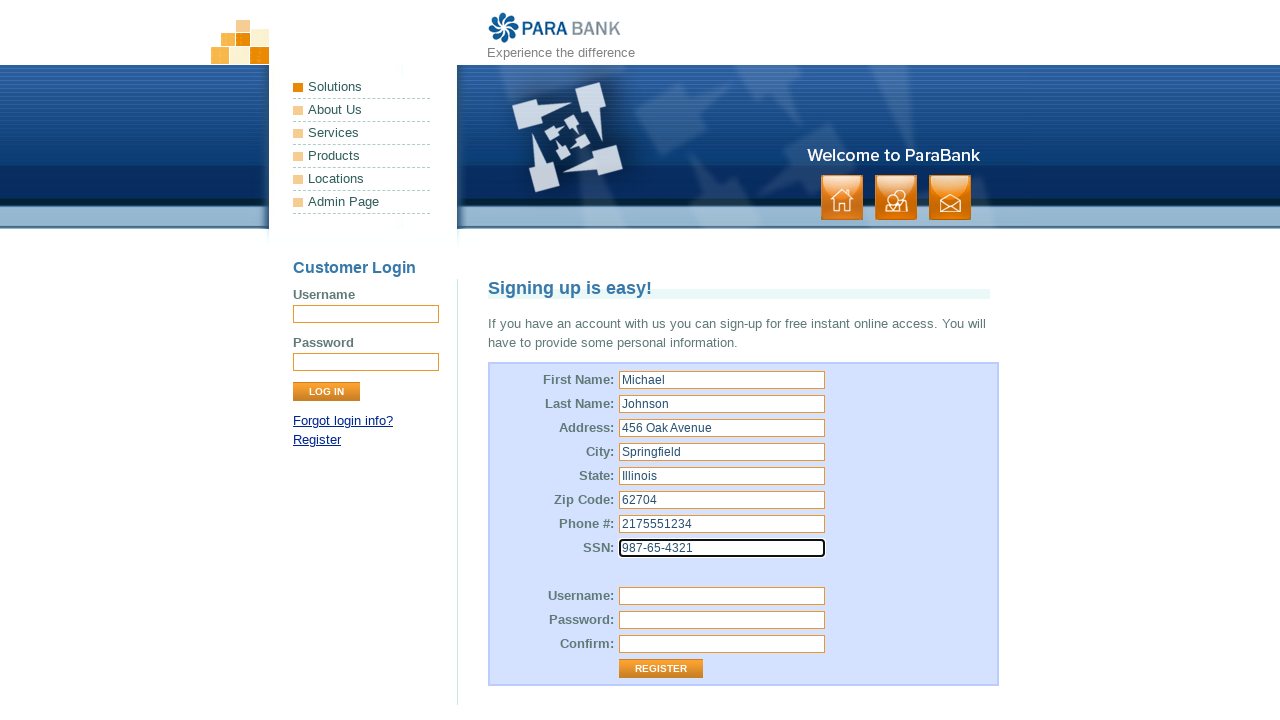

Filled in username field with 'mjohnson2024' on #customer\.username
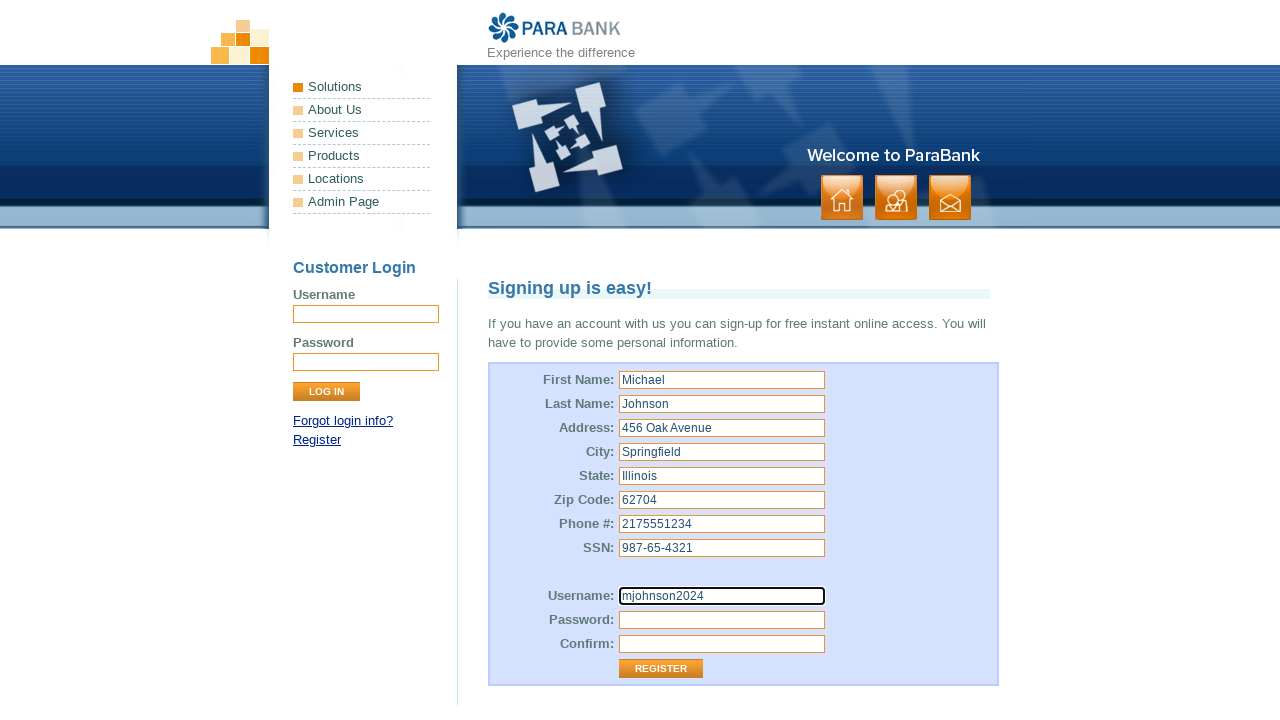

Filled in password field with 'SecurePass123' on #customer\.password
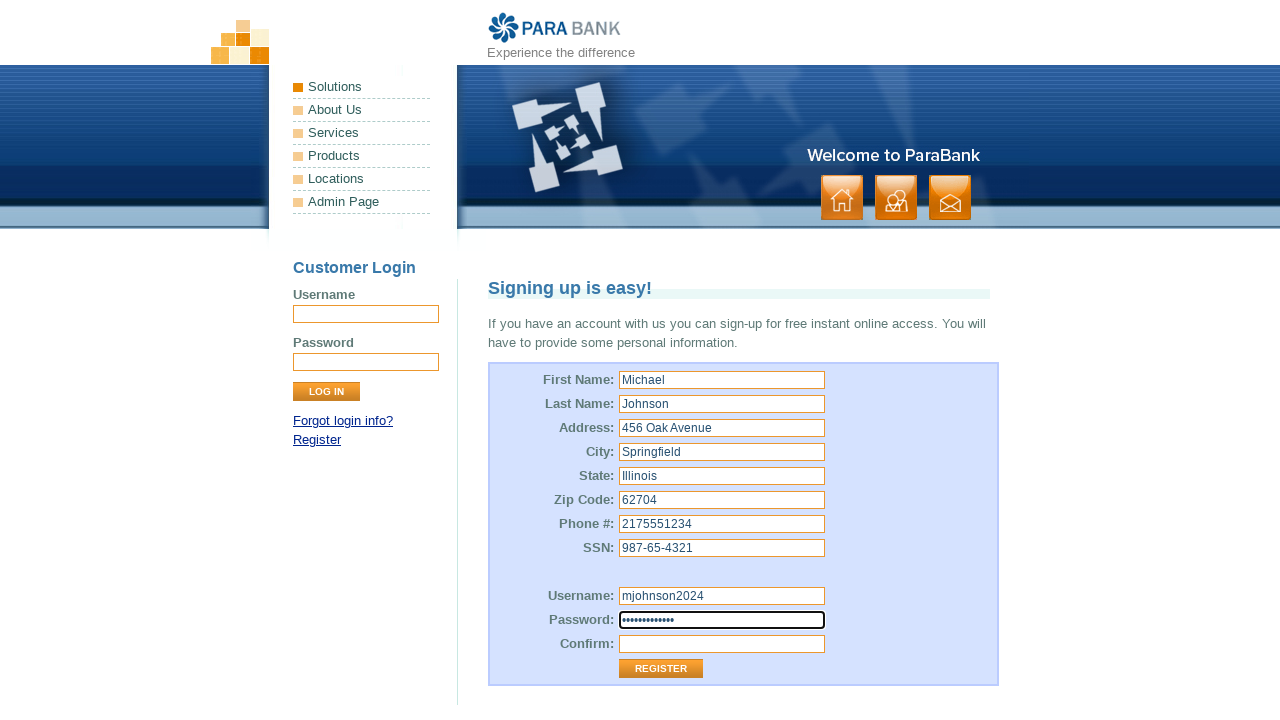

Filled in repeated password field with 'SecurePass123' on #repeatedPassword
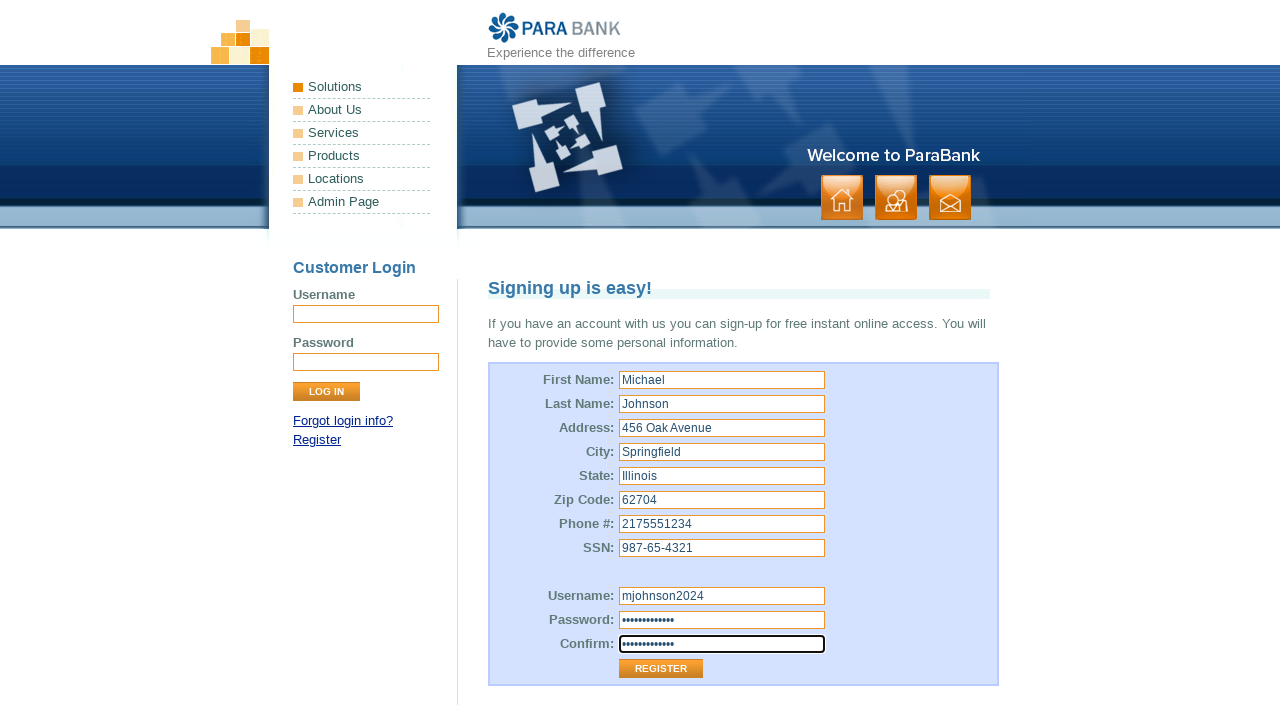

Clicked the Register button to submit the form at (661, 669) on xpath=//*[@id='customerForm']/table/tbody/tr[13]/td/input
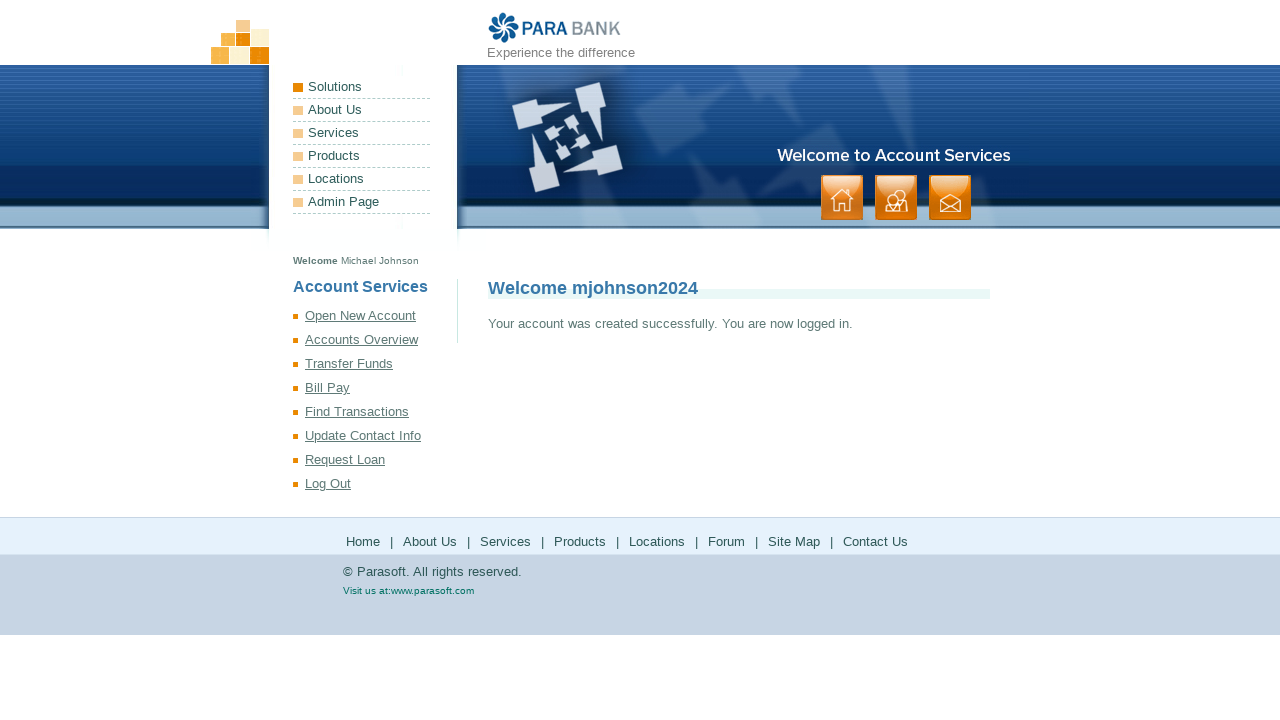

Account registration result message appeared
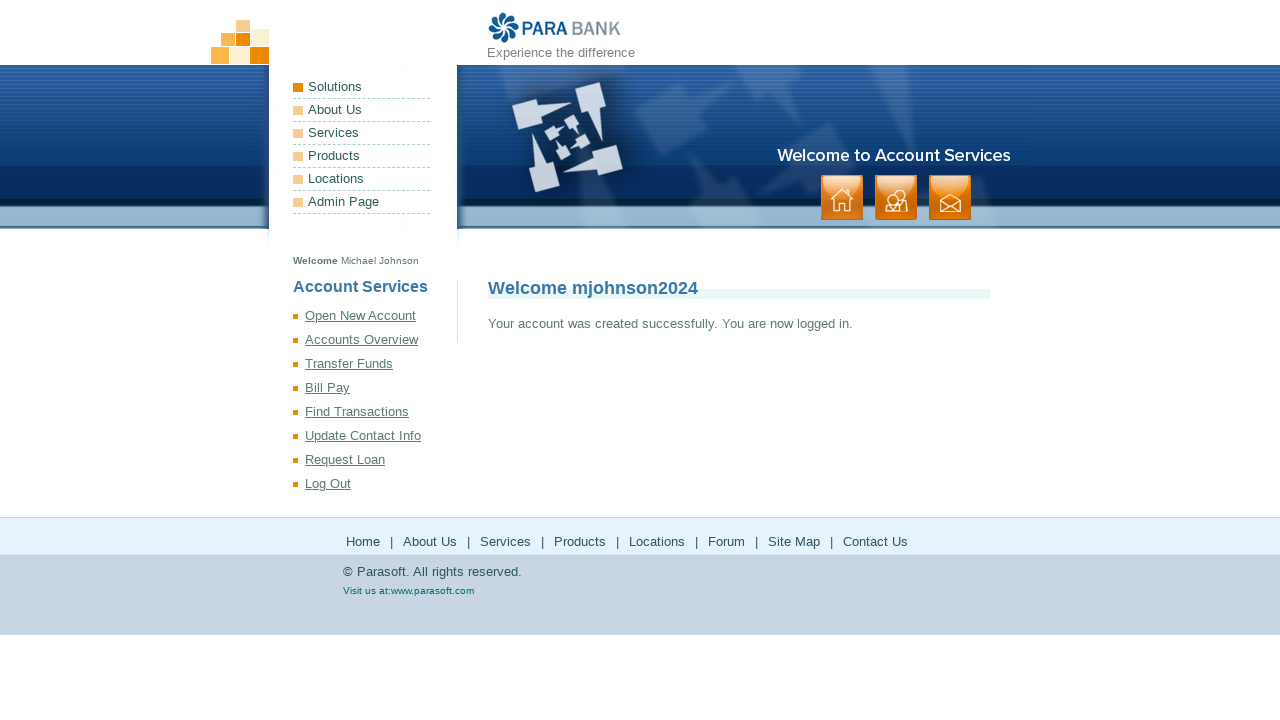

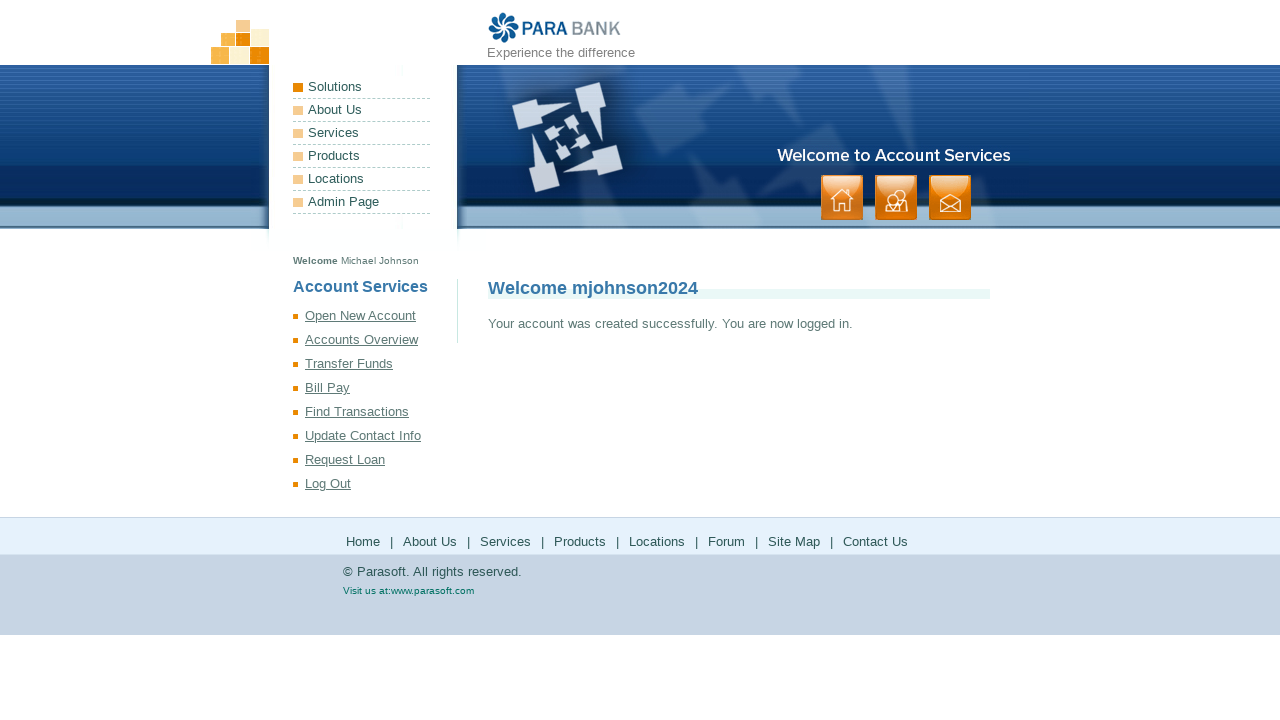